Tests a registration/practice form by filling in first name, last name, selecting gender, entering mobile number, selecting state and city from dropdowns, and submitting the form.

Starting URL: https://demoqa.com/automation-practice-form

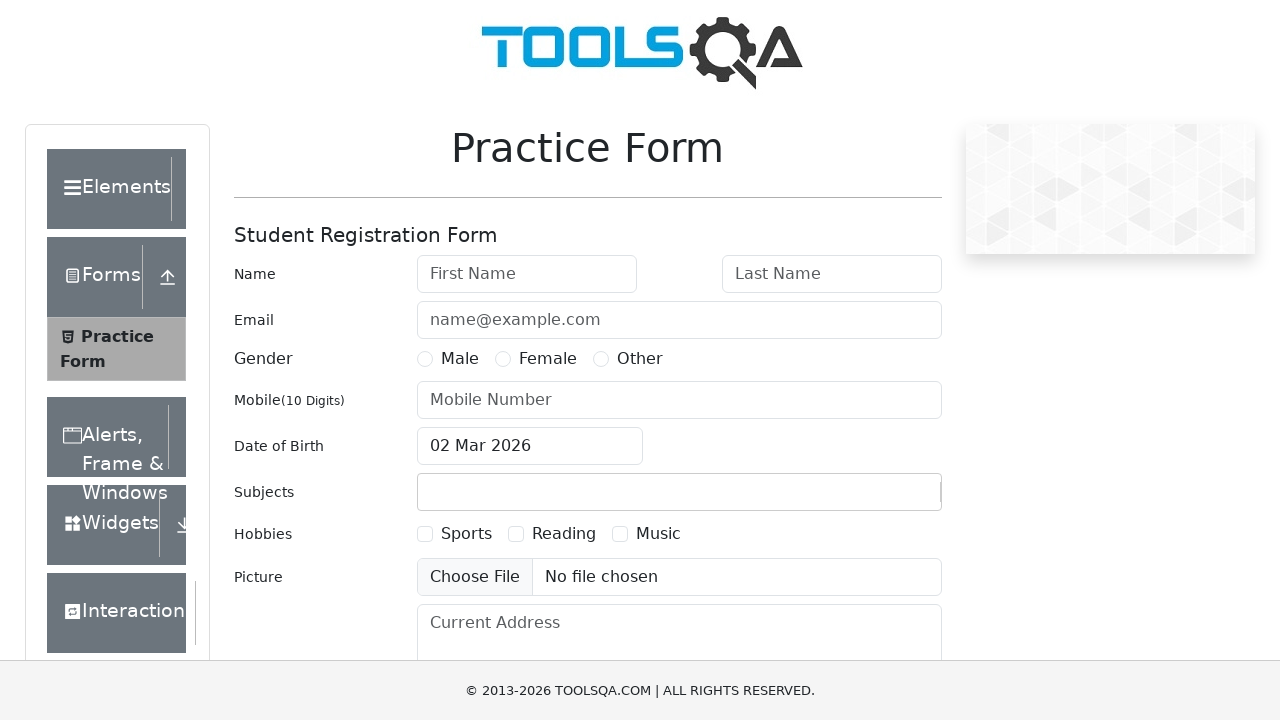

Filled first name field with 'Michael' on #firstName
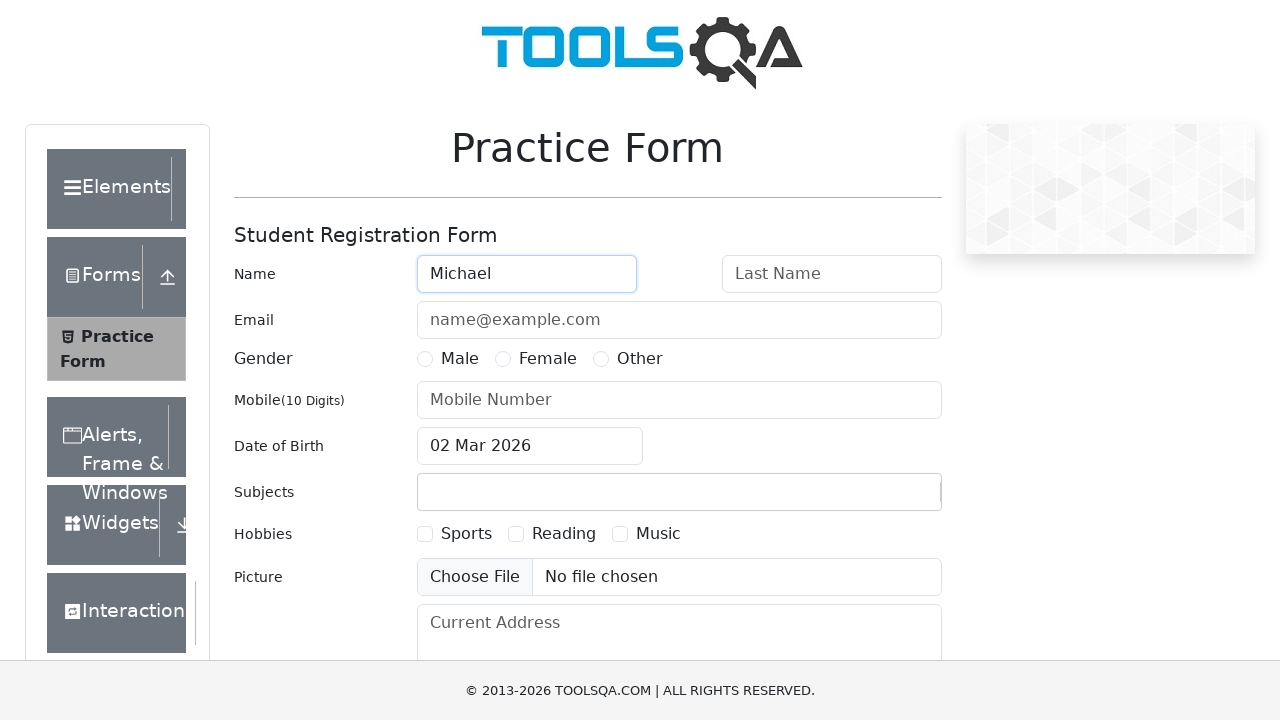

Filled last name field with 'Johnson' on #lastName
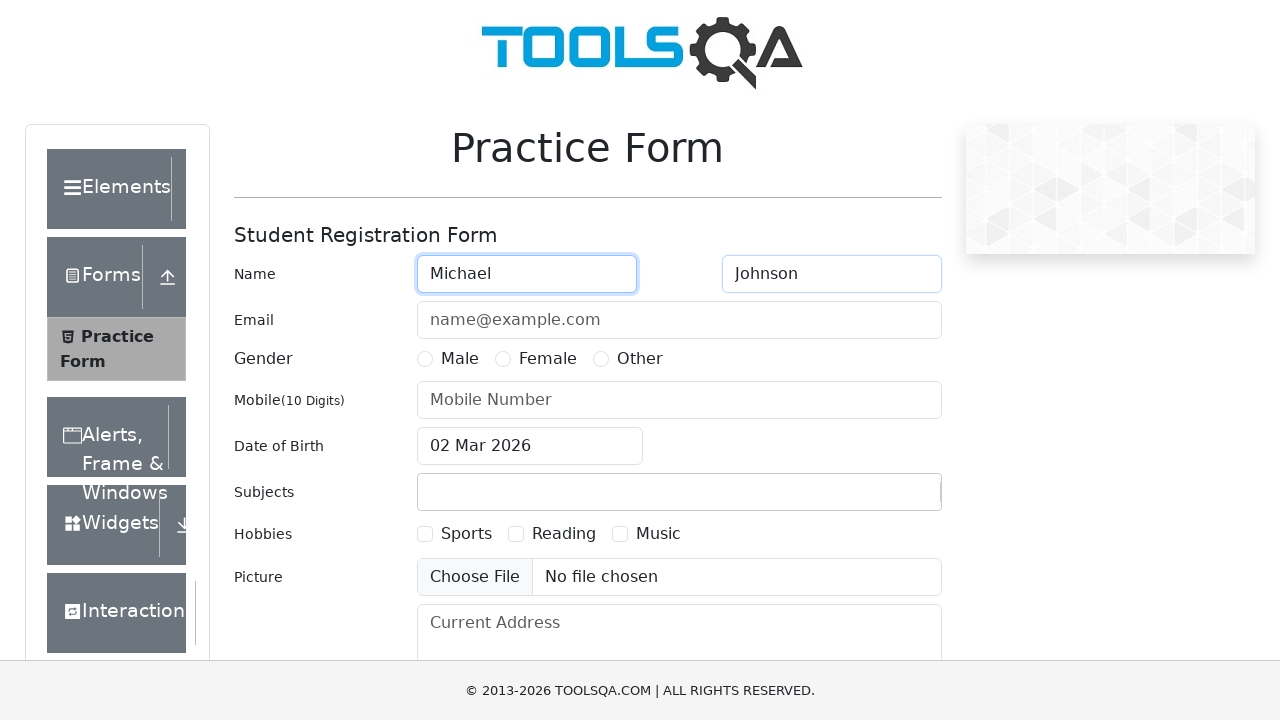

Selected 'Male' gender option at (460, 359) on xpath=//label[text()='Male']
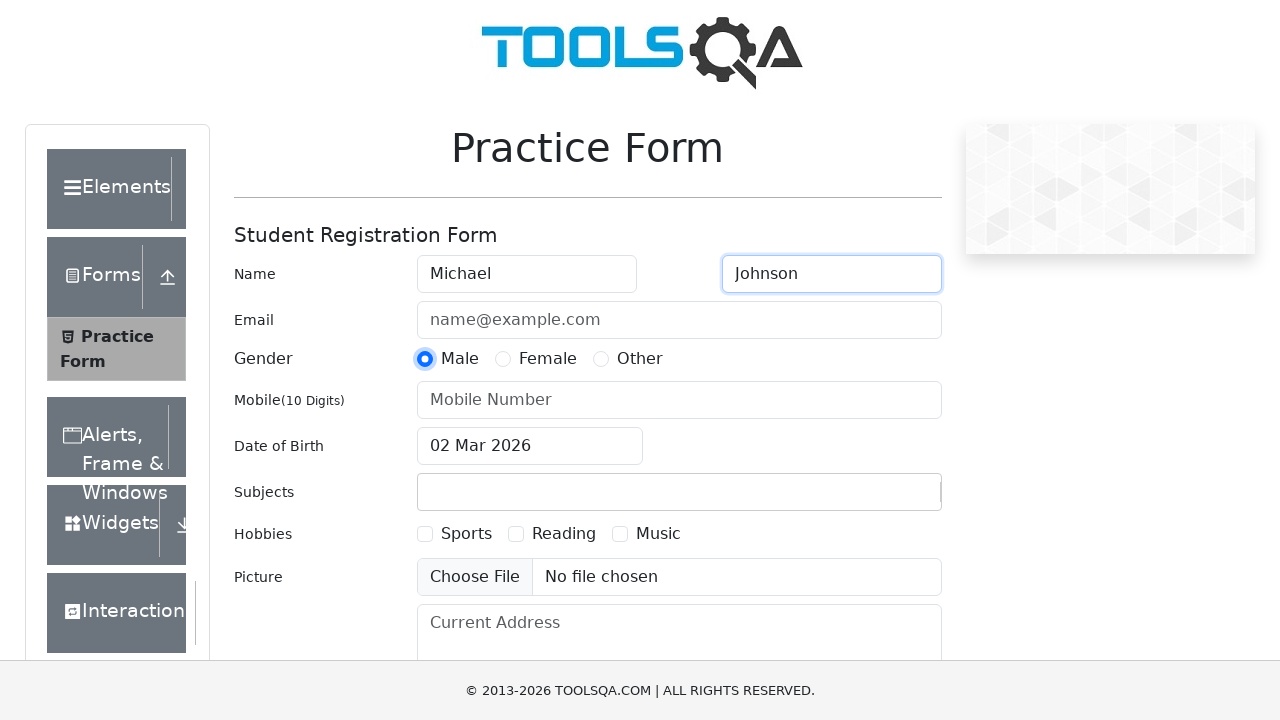

Filled mobile number field with '8765432109' on #userNumber
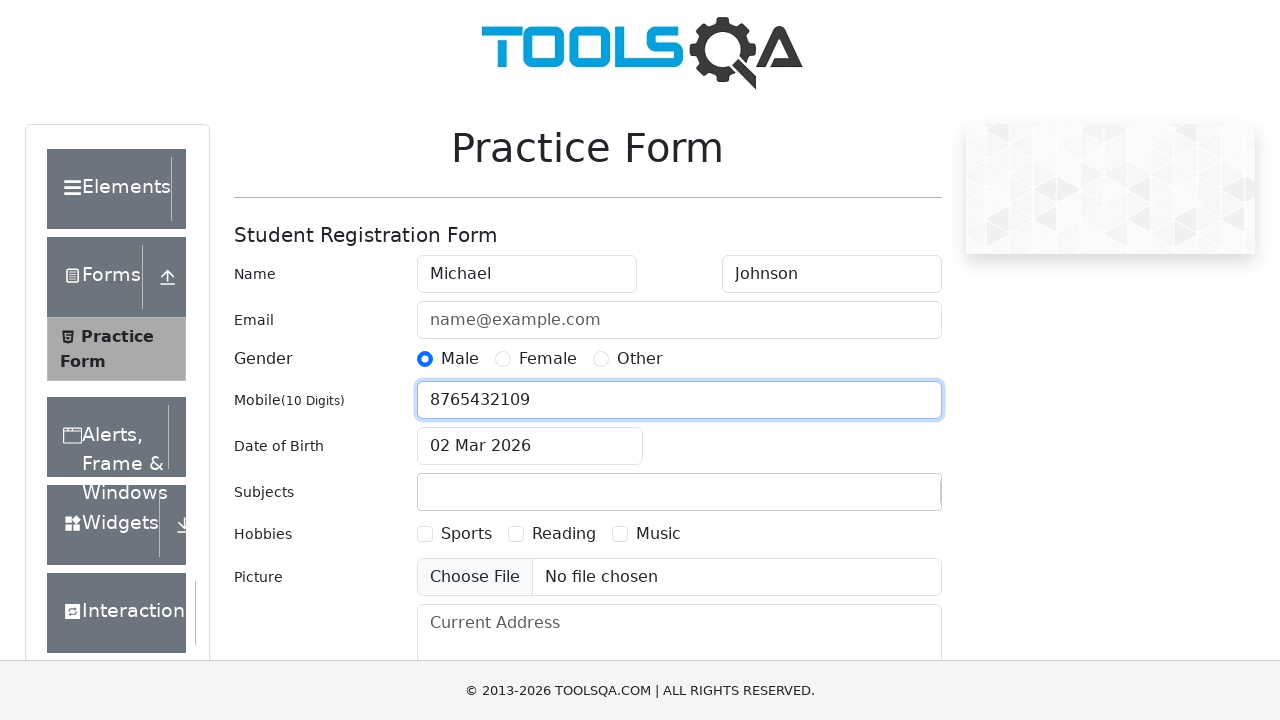

Clicked state dropdown to open it at (430, 437) on #react-select-3-input
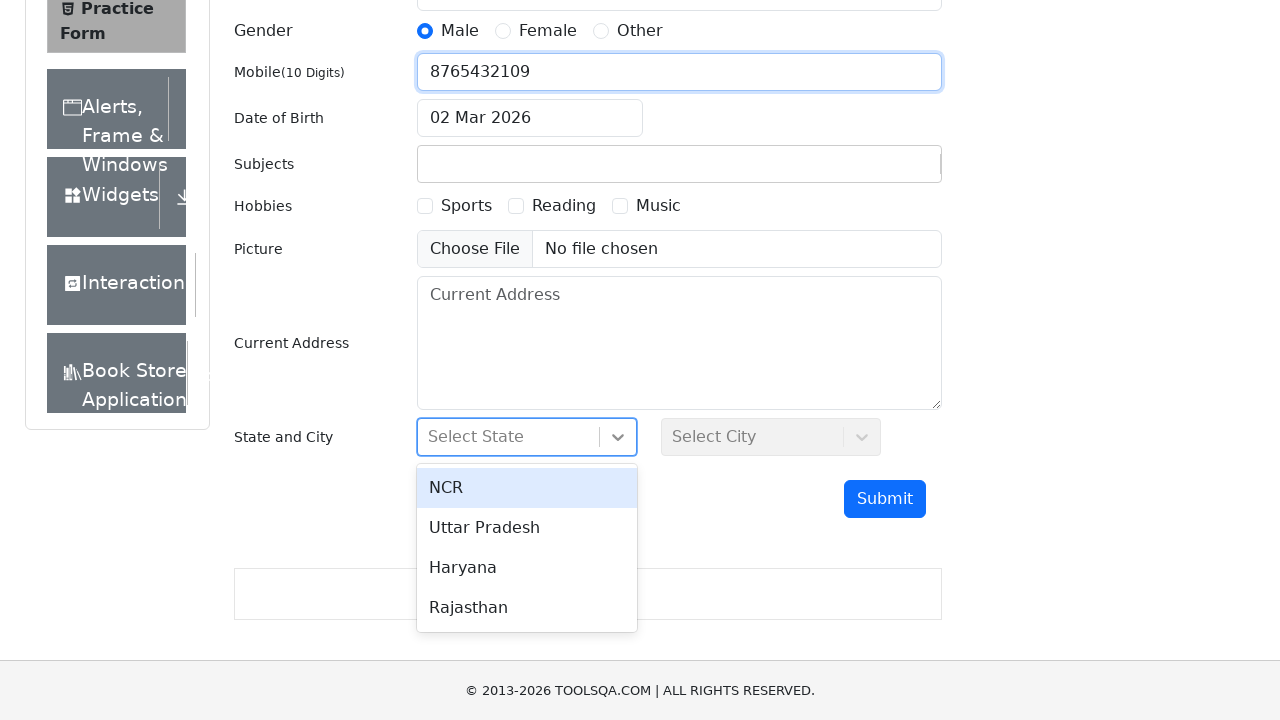

Typed 'NCR' in state dropdown search field on #react-select-3-input
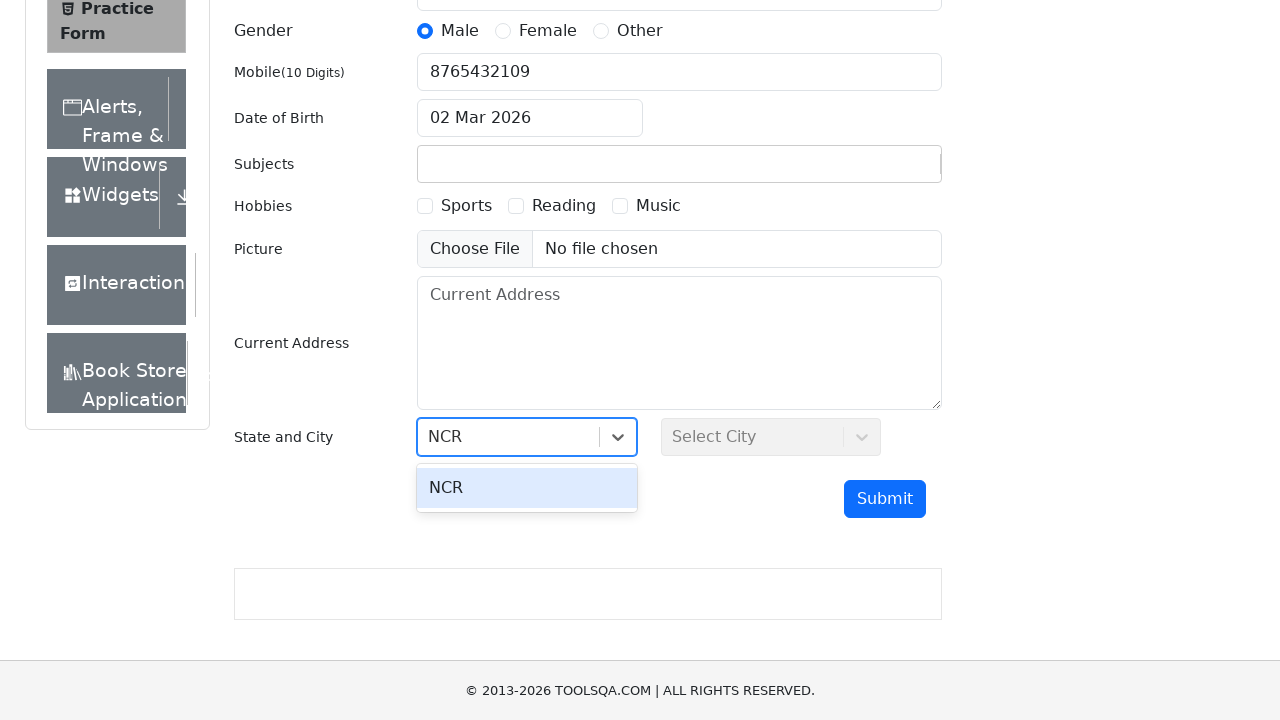

Pressed Enter to confirm state selection
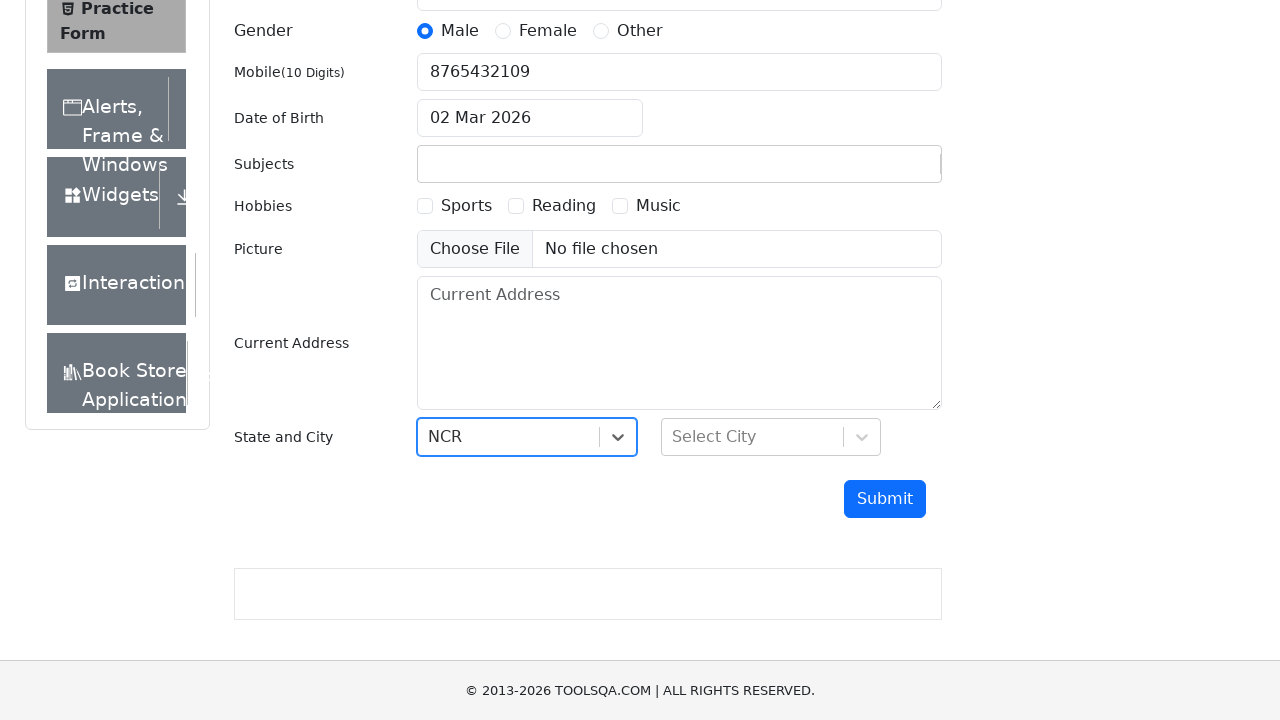

Clicked city dropdown to open it at (674, 437) on #react-select-4-input
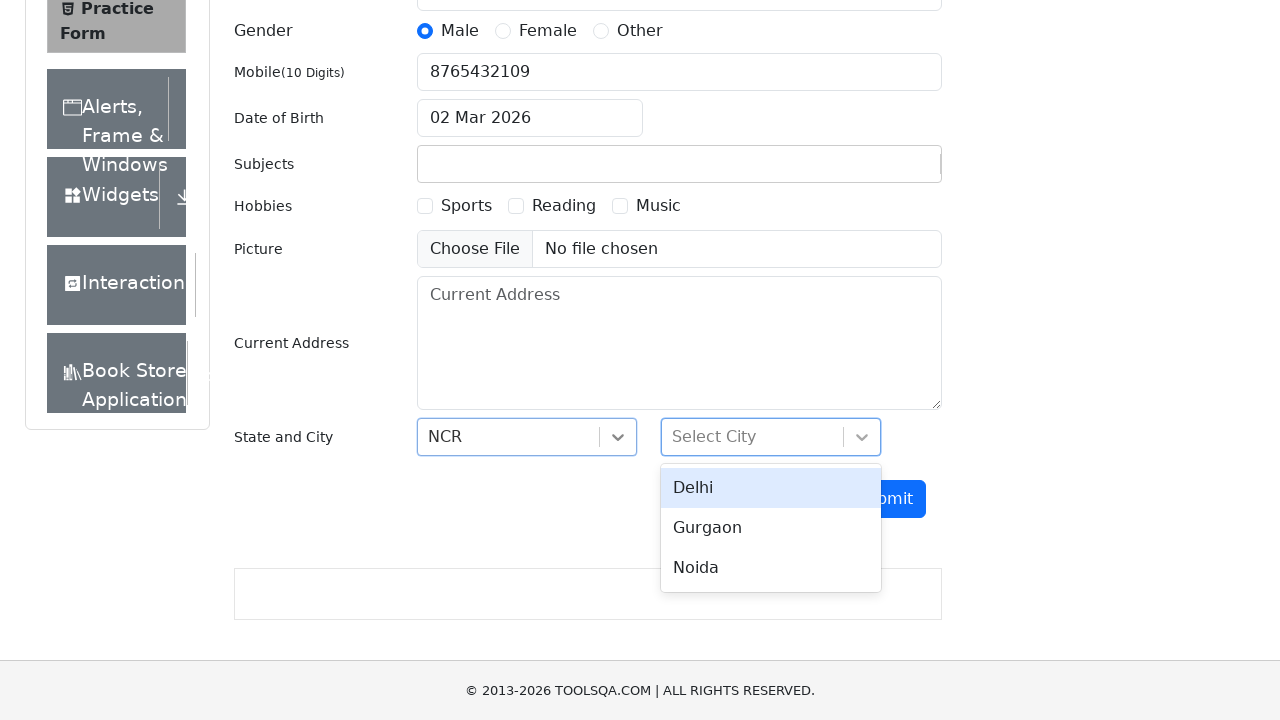

Typed 'Delhi' in city dropdown search field on #react-select-4-input
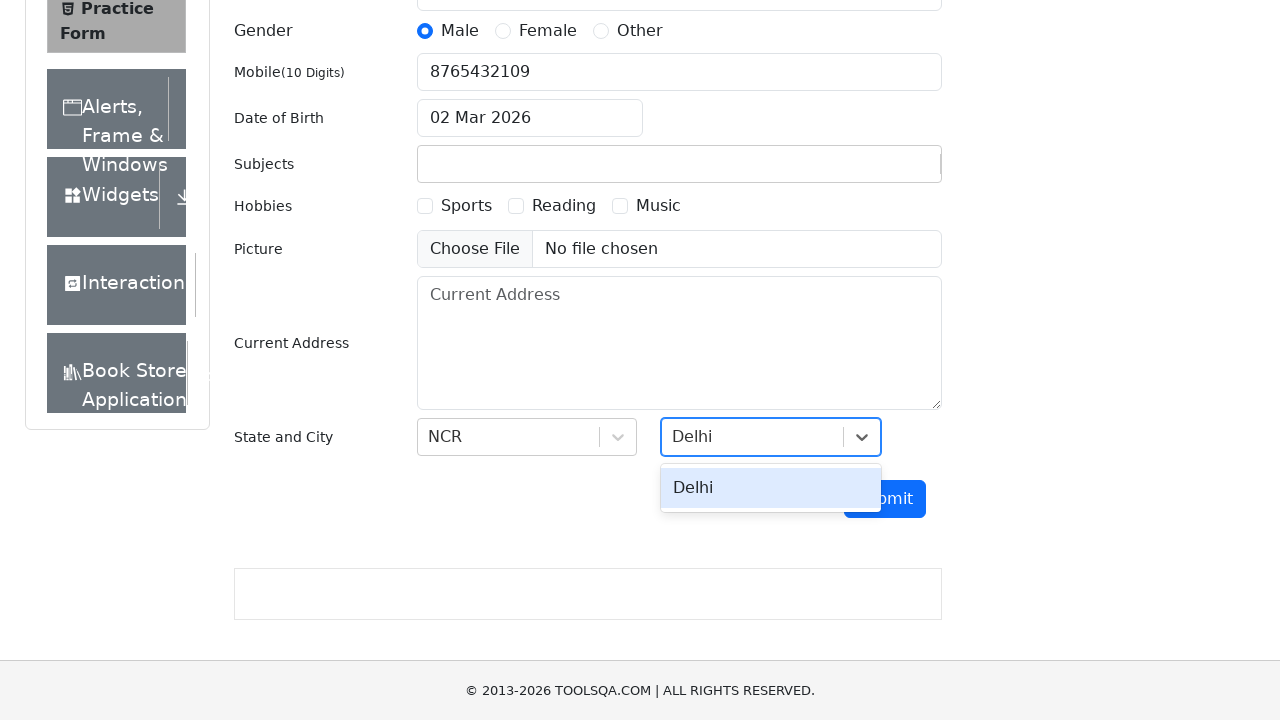

Pressed Enter to confirm city selection
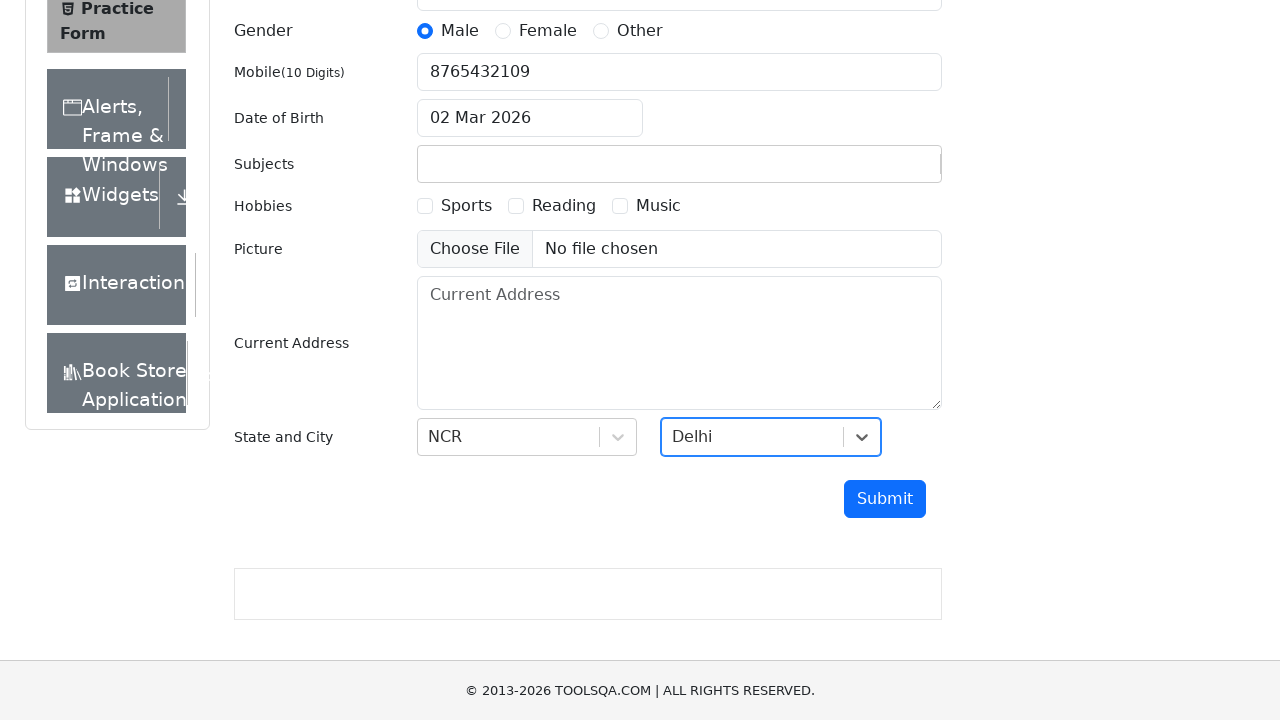

Submitted the registration form using JavaScript click
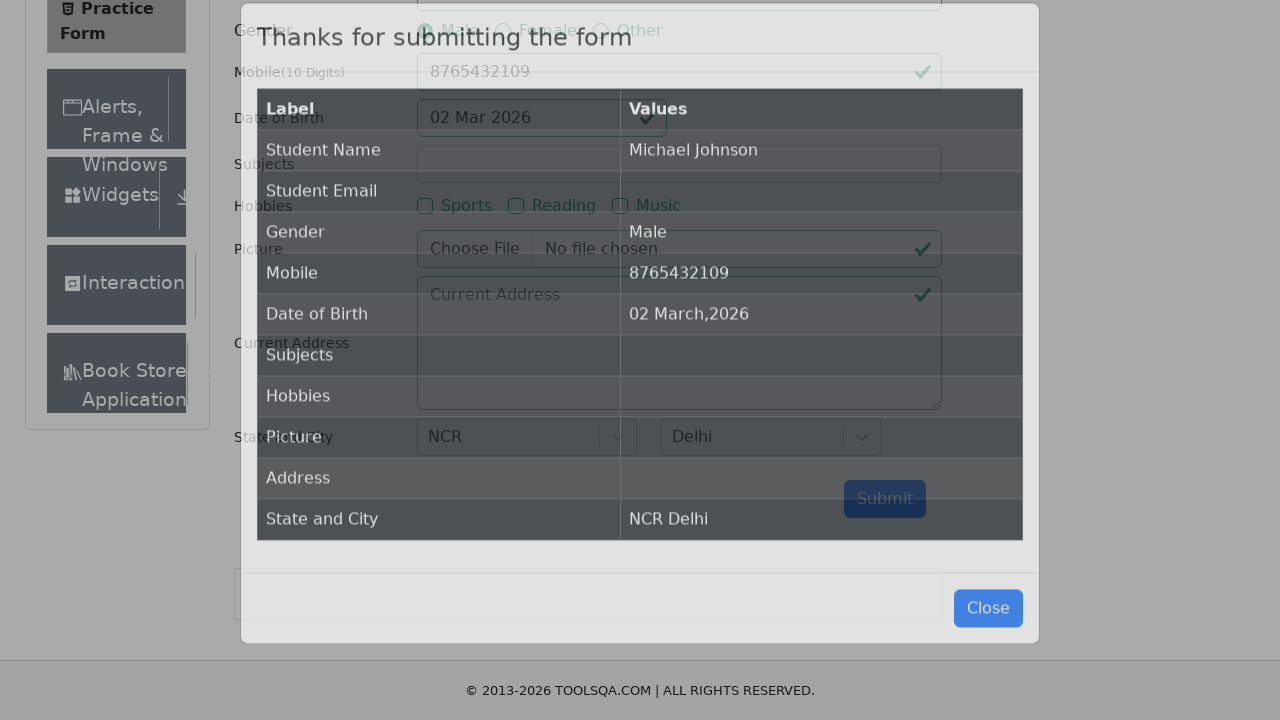

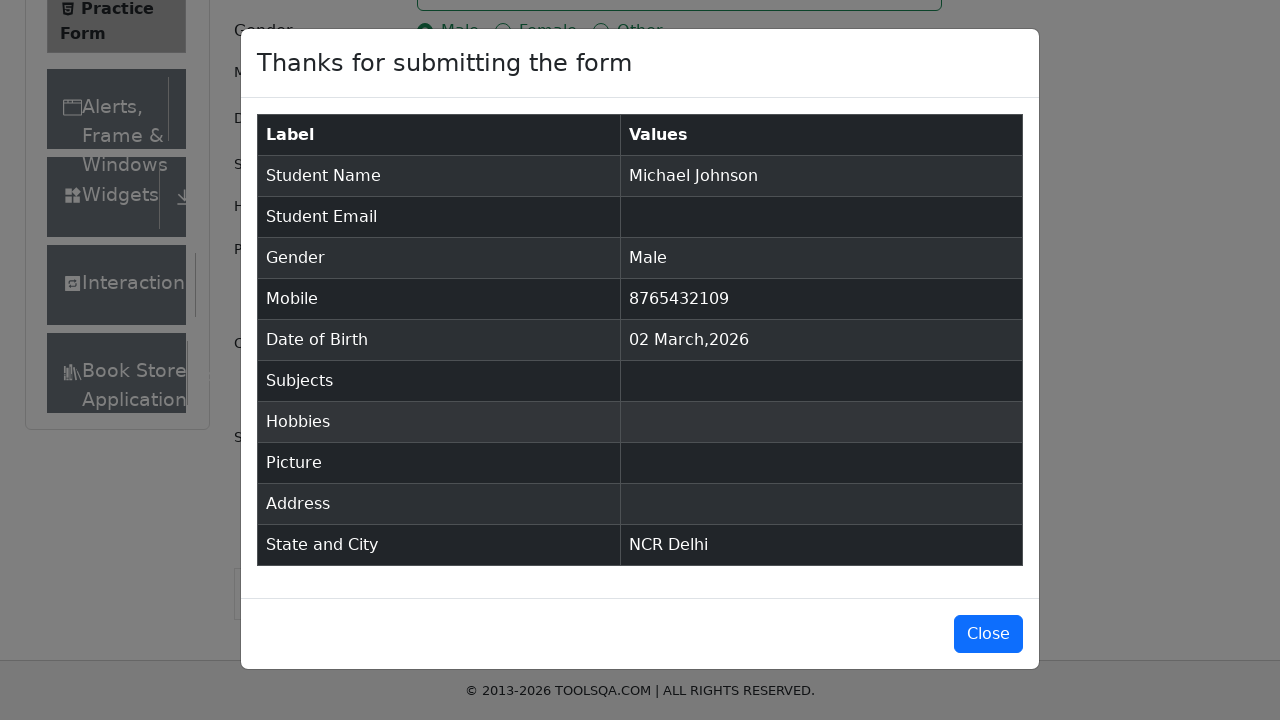